Tests window handling by clicking a link to open a new window, switching to it, and verifying the new window's title and content

Starting URL: http://the-internet.herokuapp.com/windows

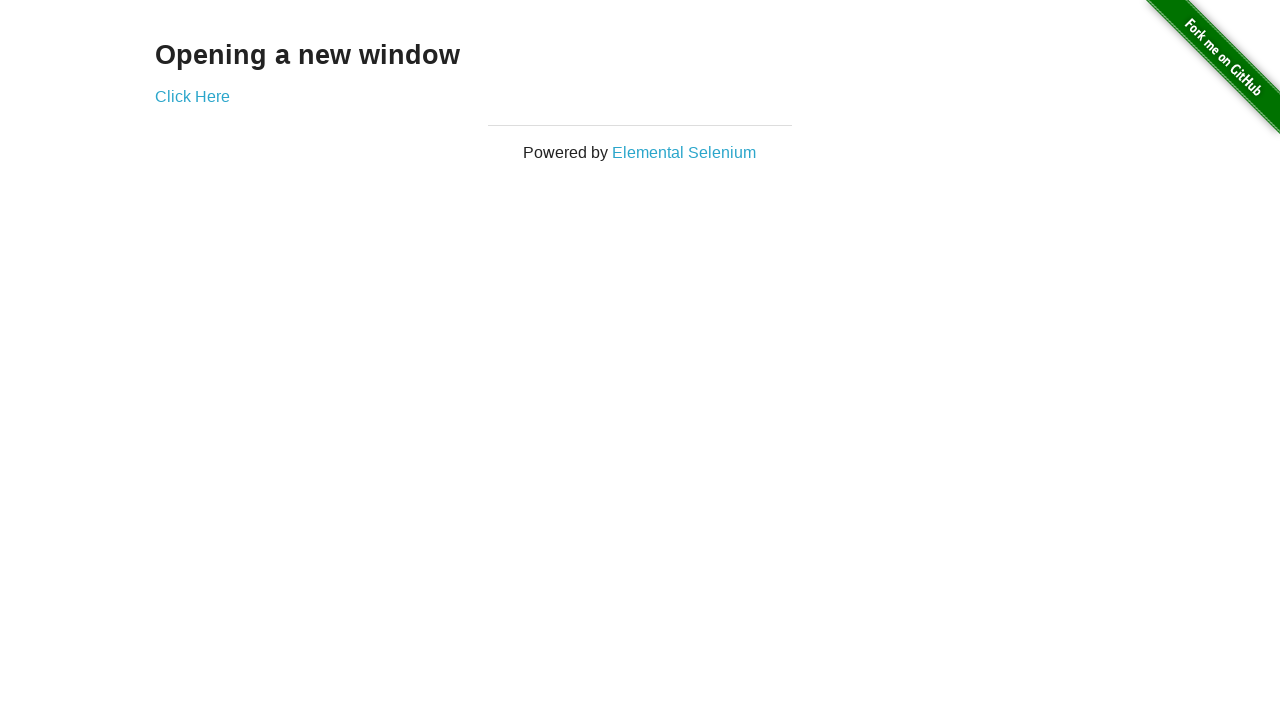

Clicked 'Click Here' link to open new window at (192, 96) on text=Click Here
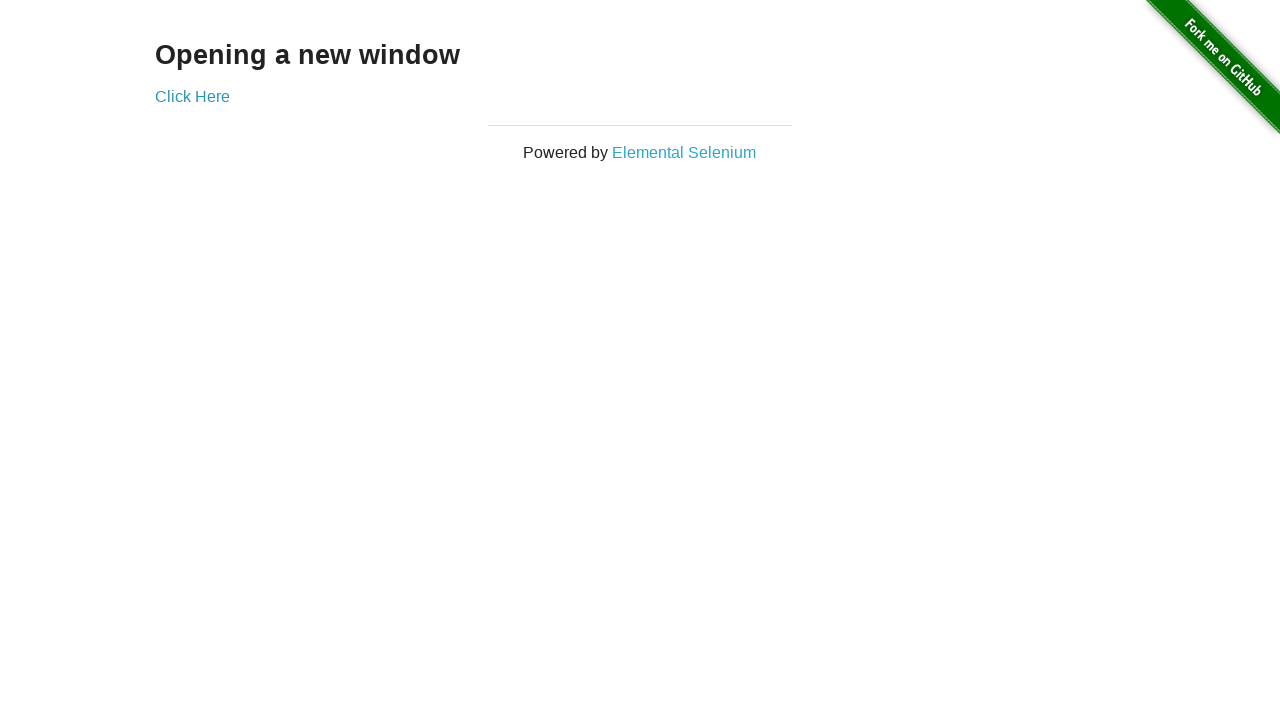

Waited 2 seconds for new window to open
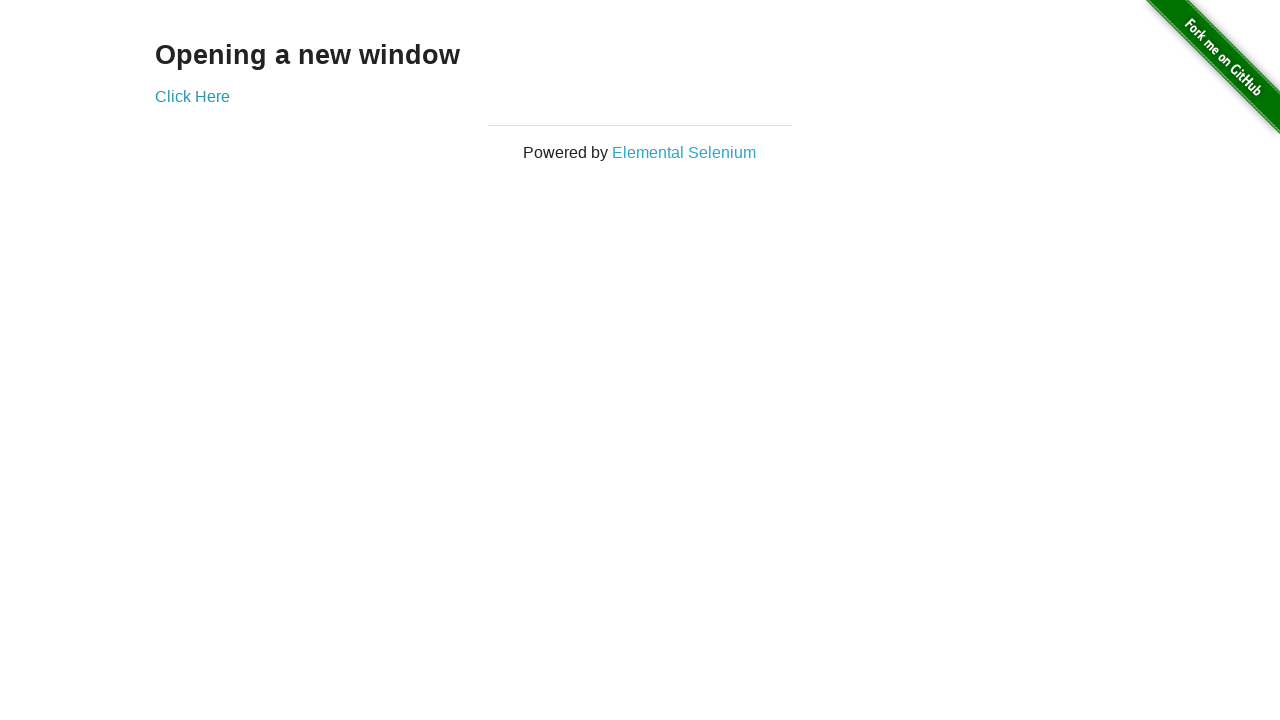

Clicked 'Click Here' link again and captured new page object at (192, 96) on text=Click Here
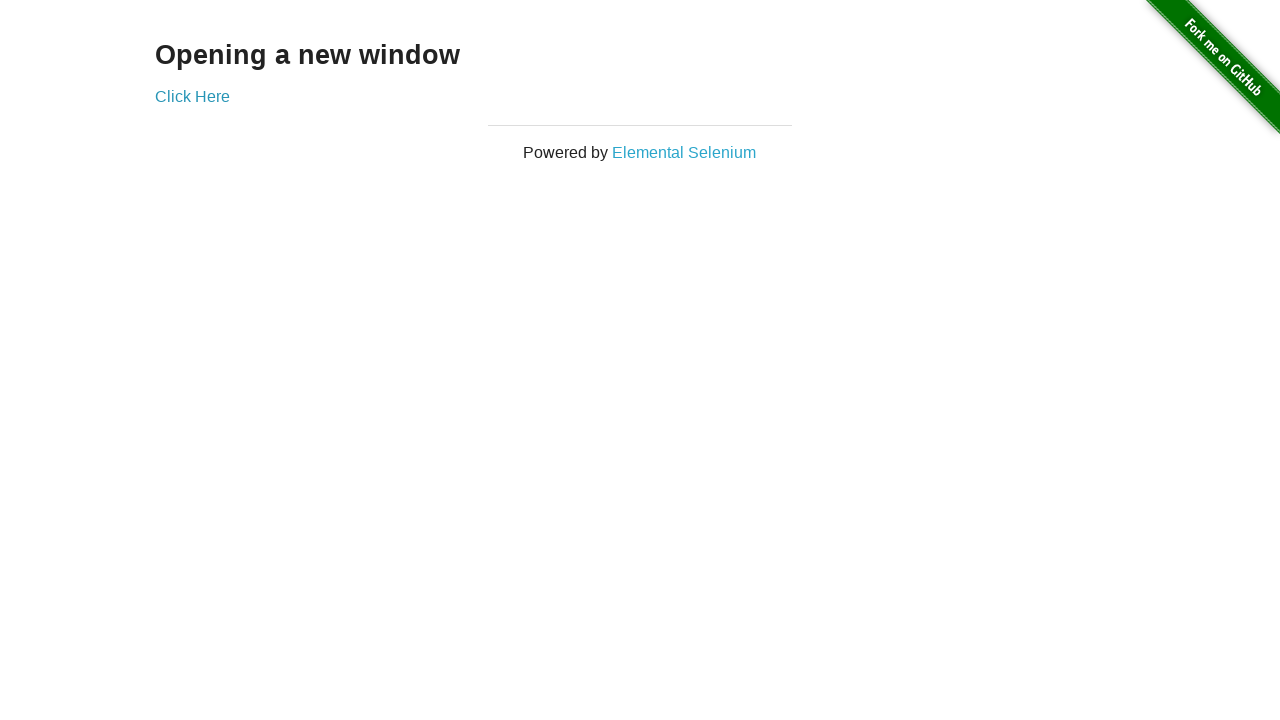

Extracted new page reference from context
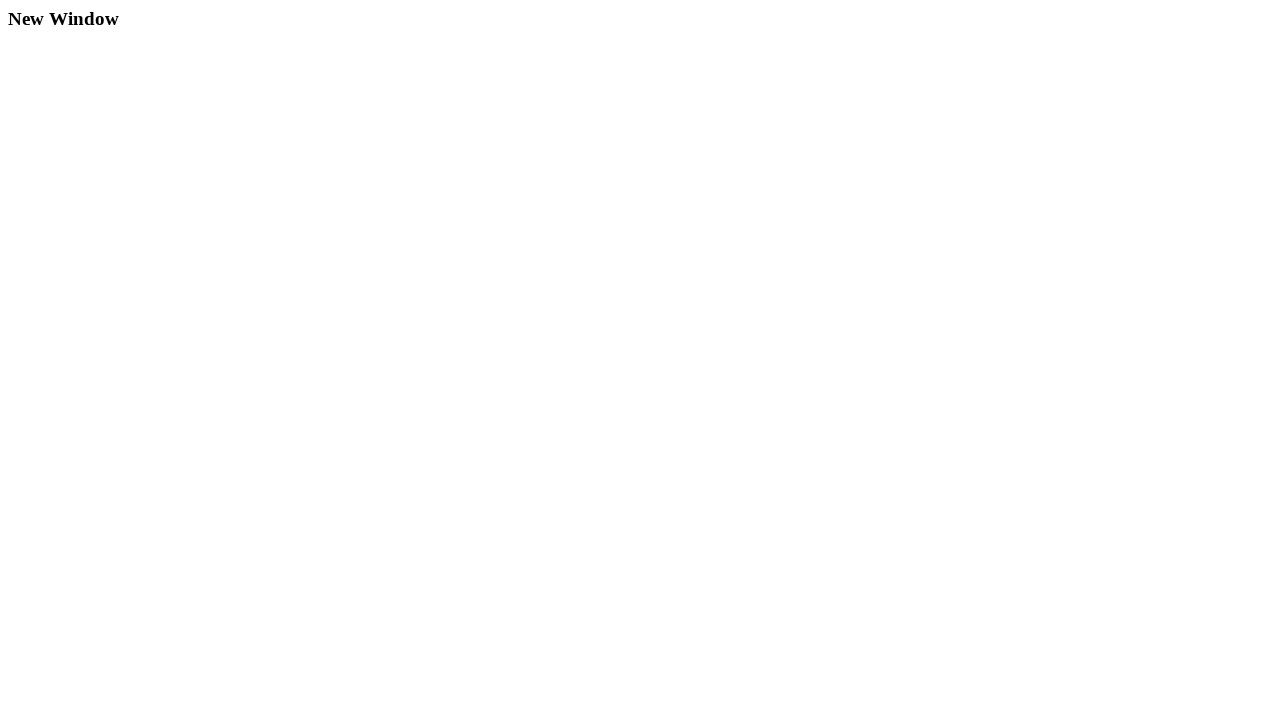

Waited for new page to finish loading
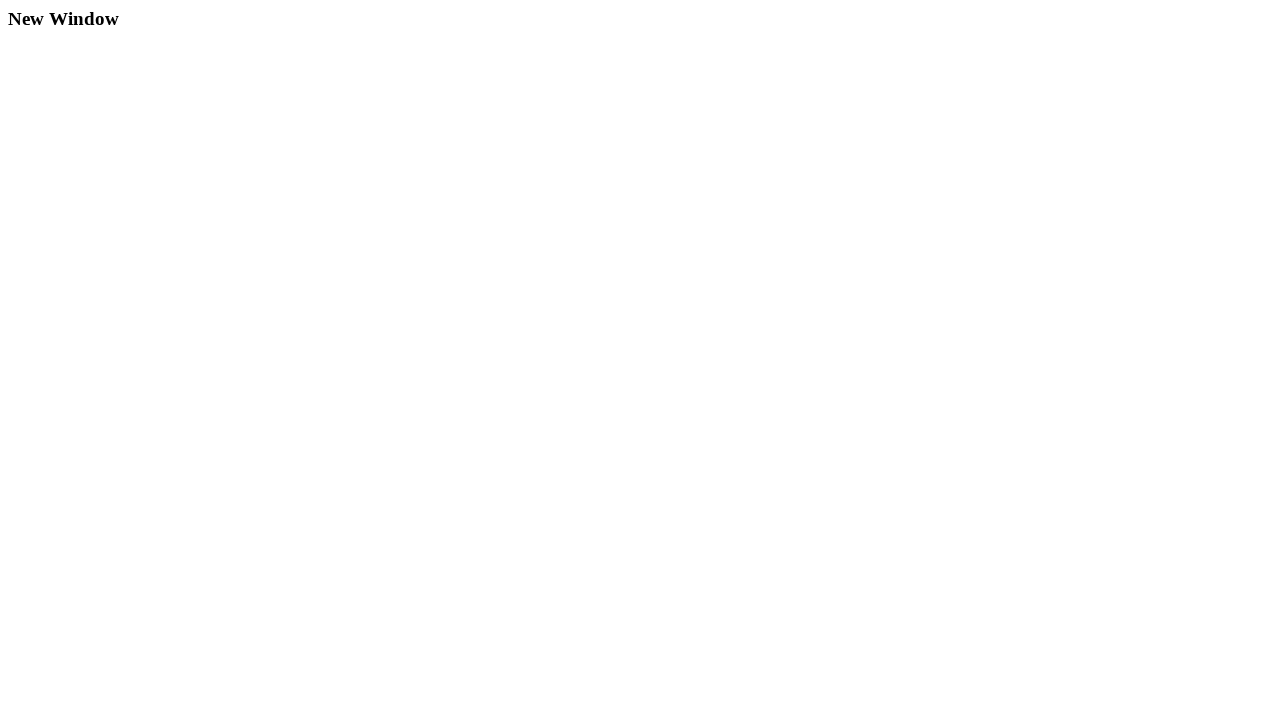

Verified 'New Window' text is present in new page content
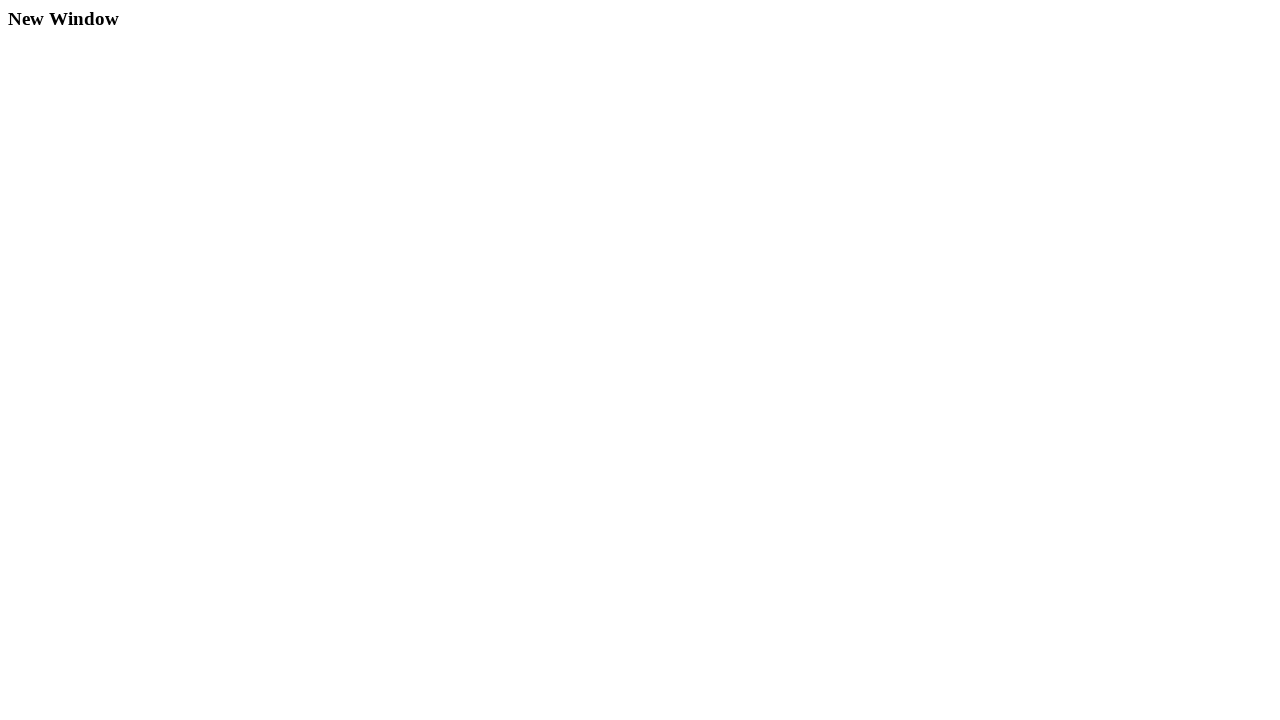

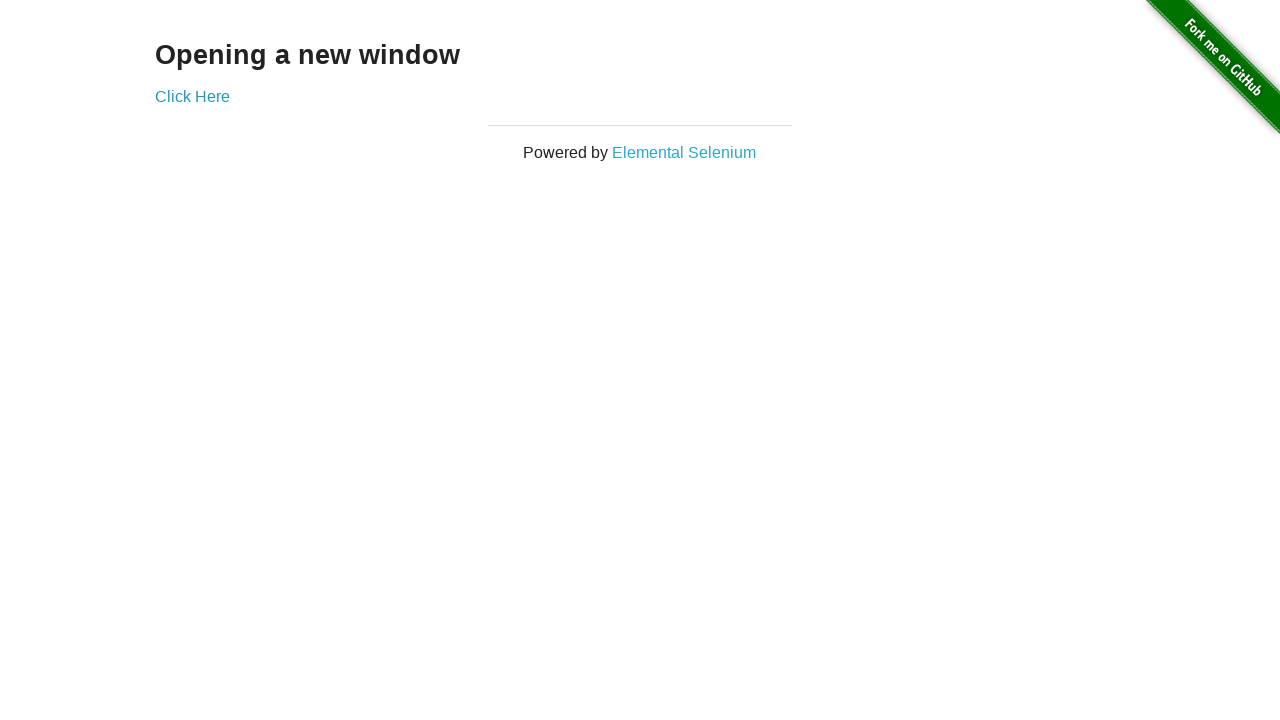